Tests handling of a timed alert that appears after 5 seconds, then dismisses it

Starting URL: https://demoqa.com/alerts

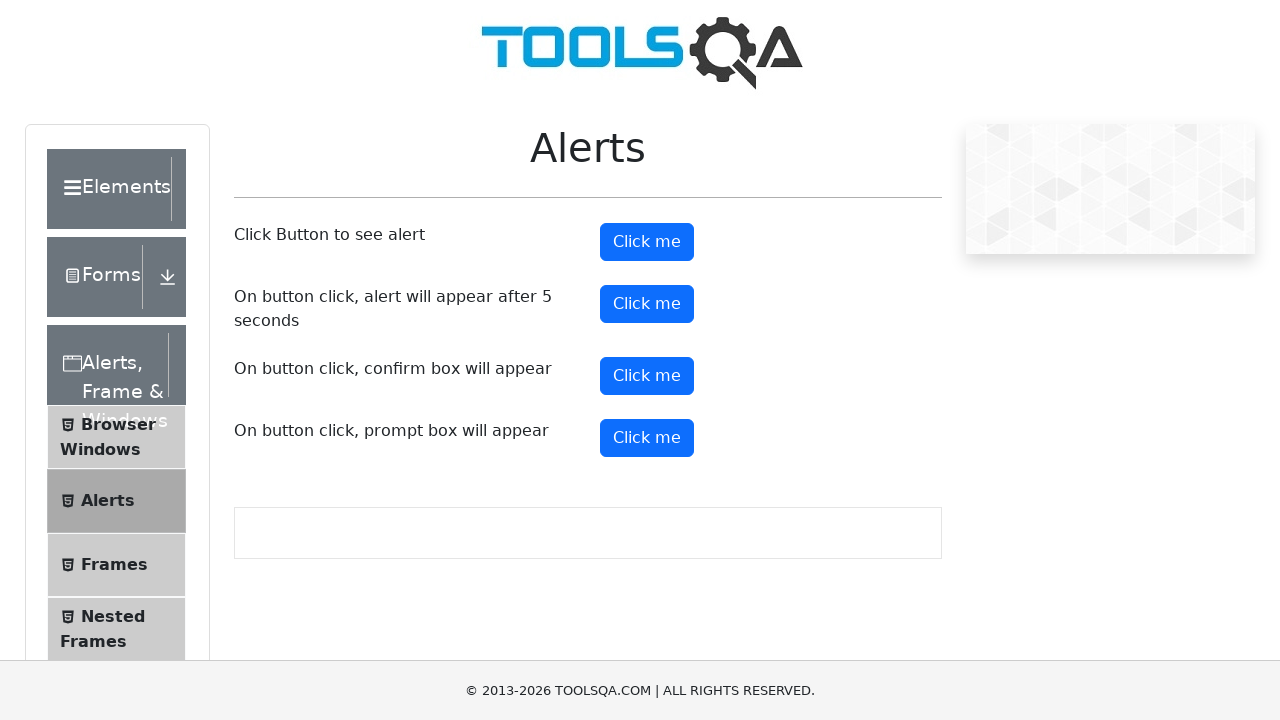

Set up dialog handler to dismiss alerts
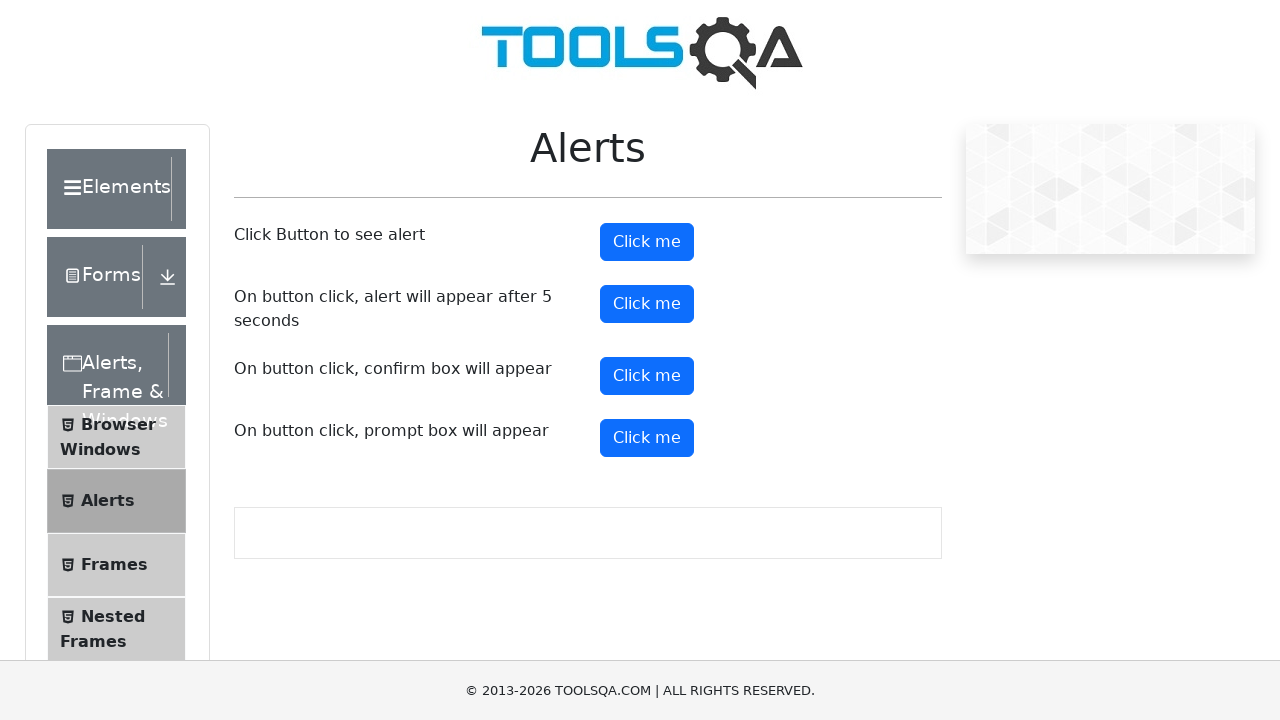

Clicked the button that triggers a timed alert at (647, 304) on #timerAlertButton
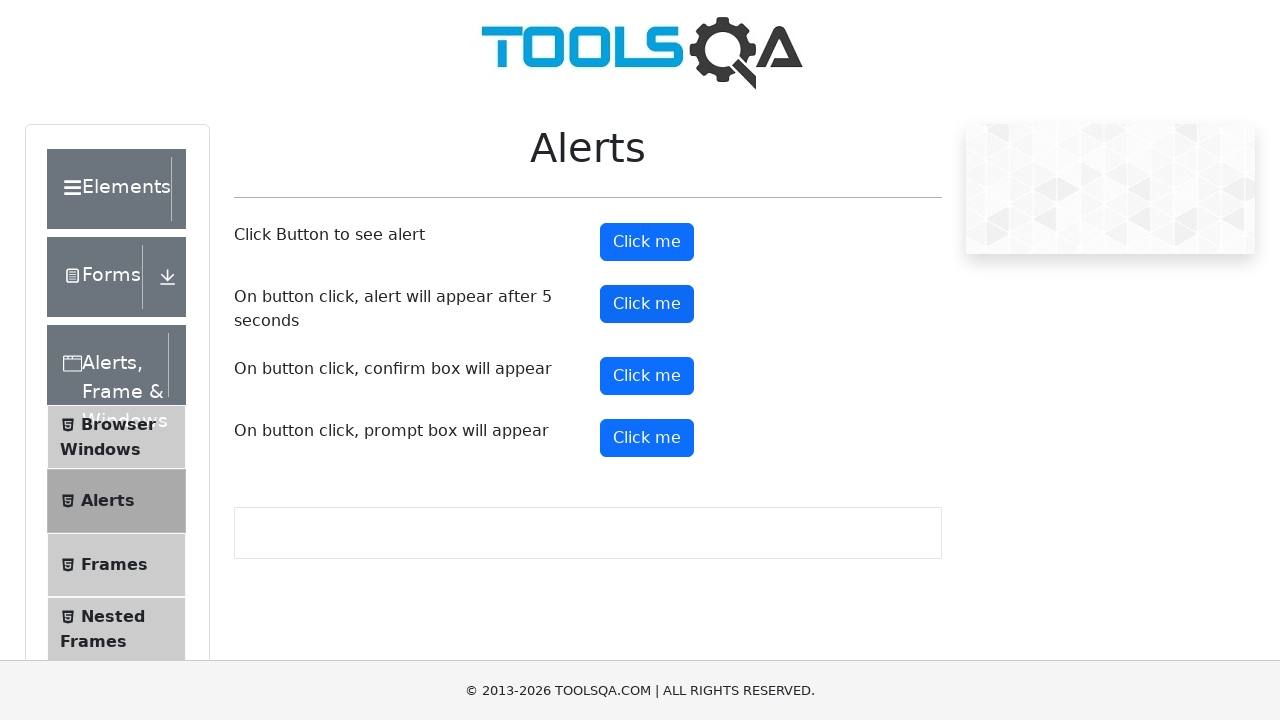

Waited 6 seconds for the alert to appear and be dismissed
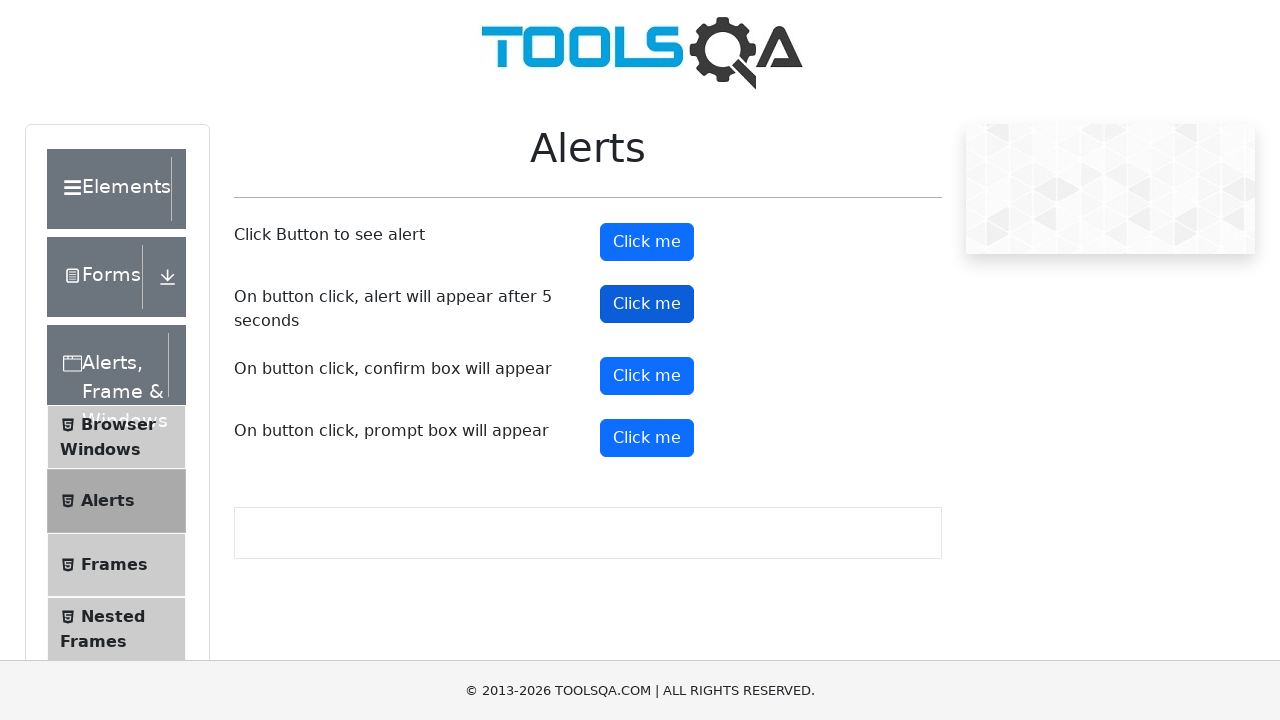

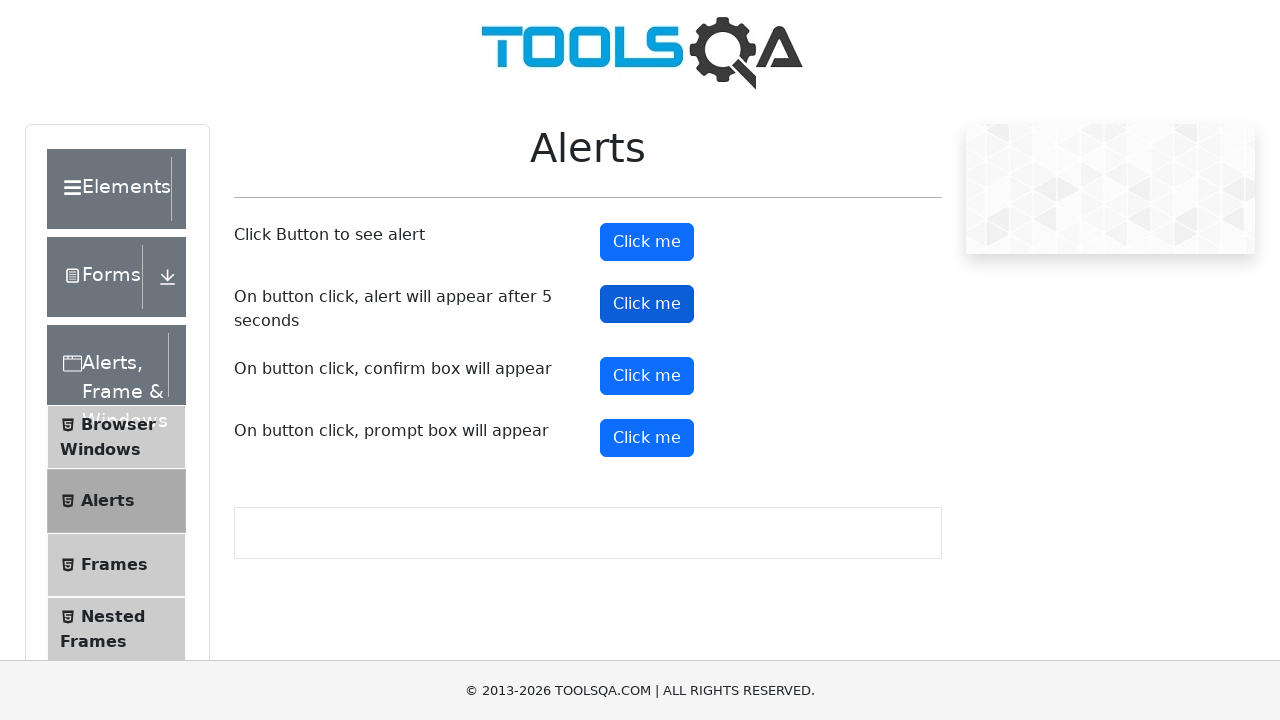